Tests the selectable UI component on a demo automation site by clicking on a tab and then selecting an item from a selectable list.

Starting URL: https://demo.automationtesting.in/Selectable.html

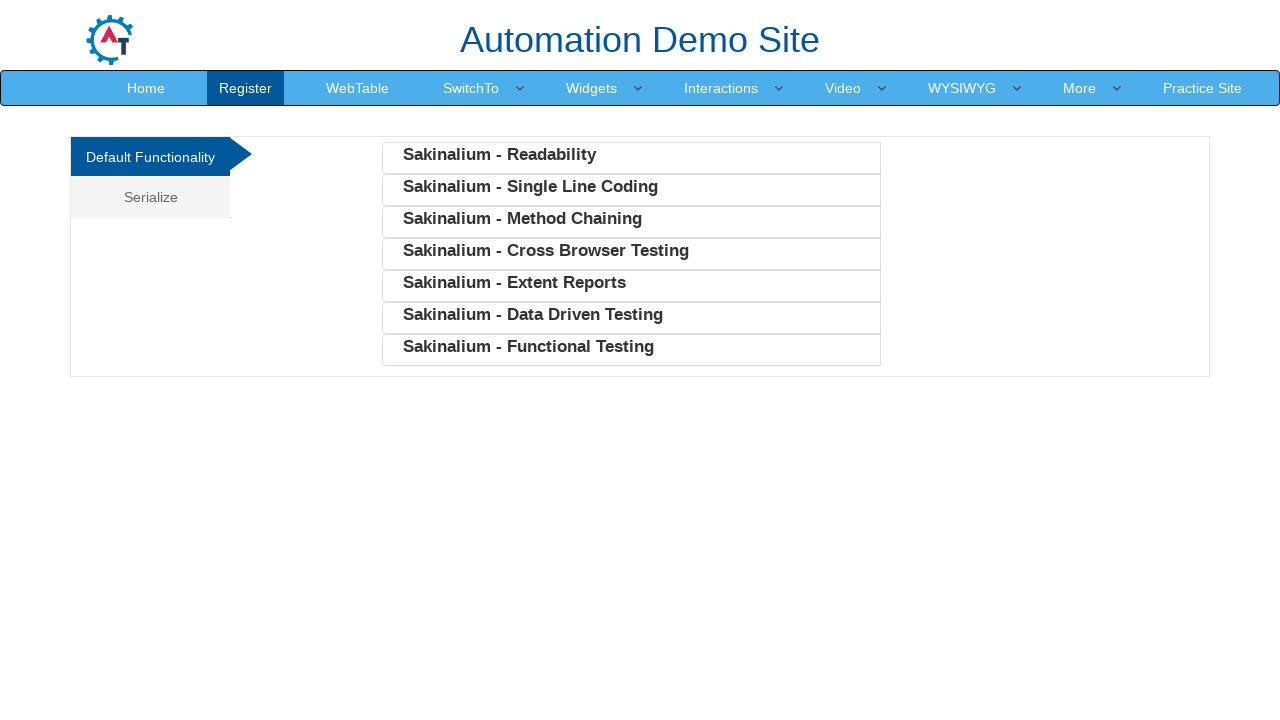

Clicked on the first tab to access the selectable section at (150, 157) on xpath=/html/body/div[1]/div/div/div/div[1]/ul/li[1]/a
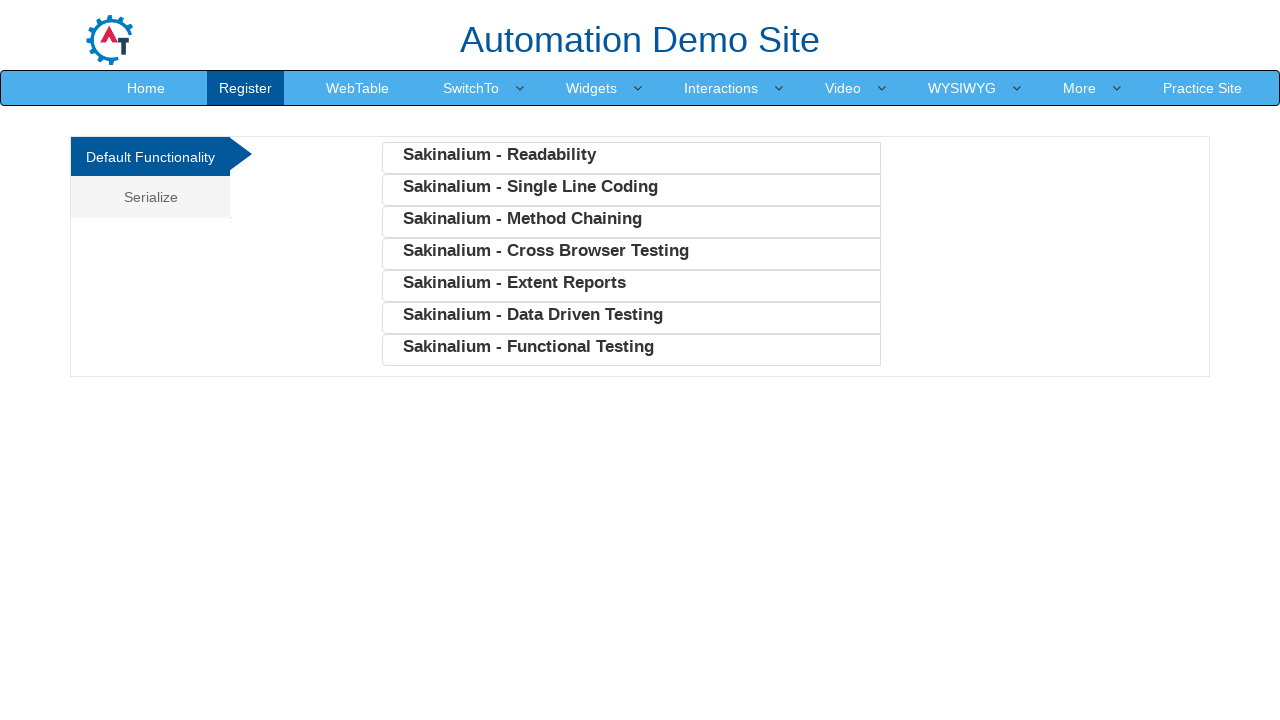

Clicked on the second item in the selectable list at (631, 190) on xpath=/html/body/div[1]/div/div/div/div[2]/div[1]/ul/li[2]
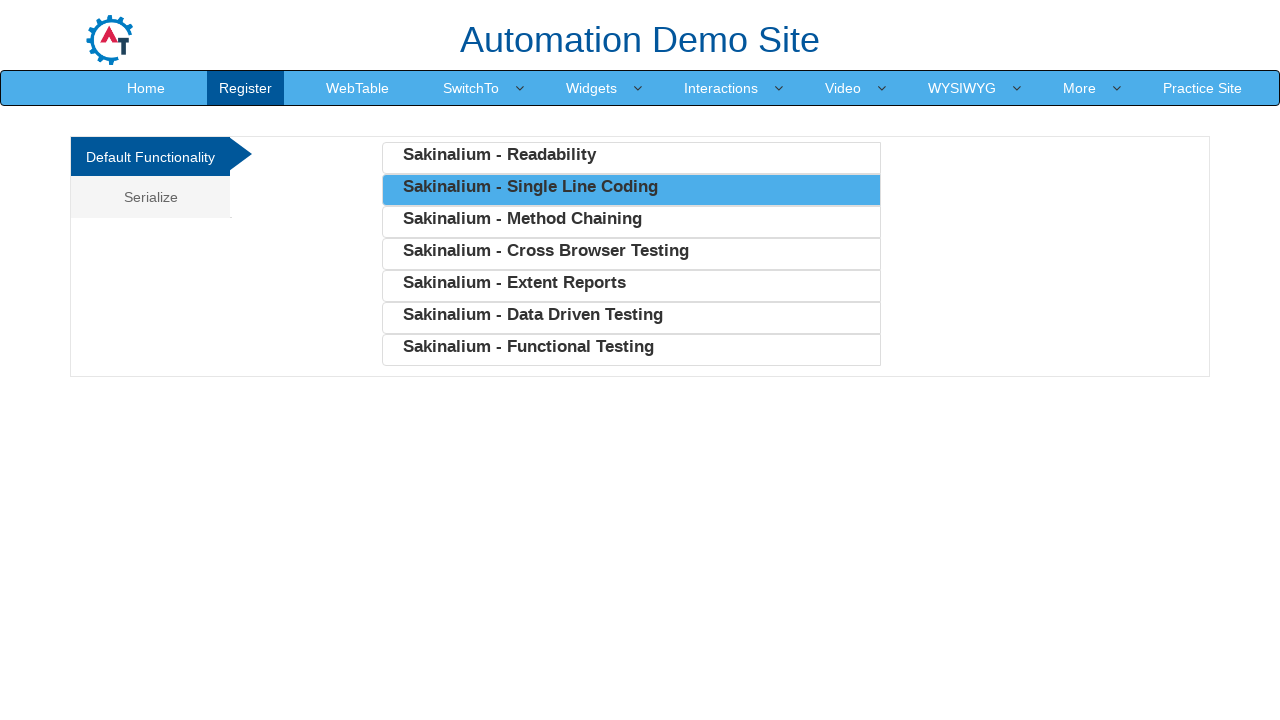

Waited 500ms for the selection to be applied
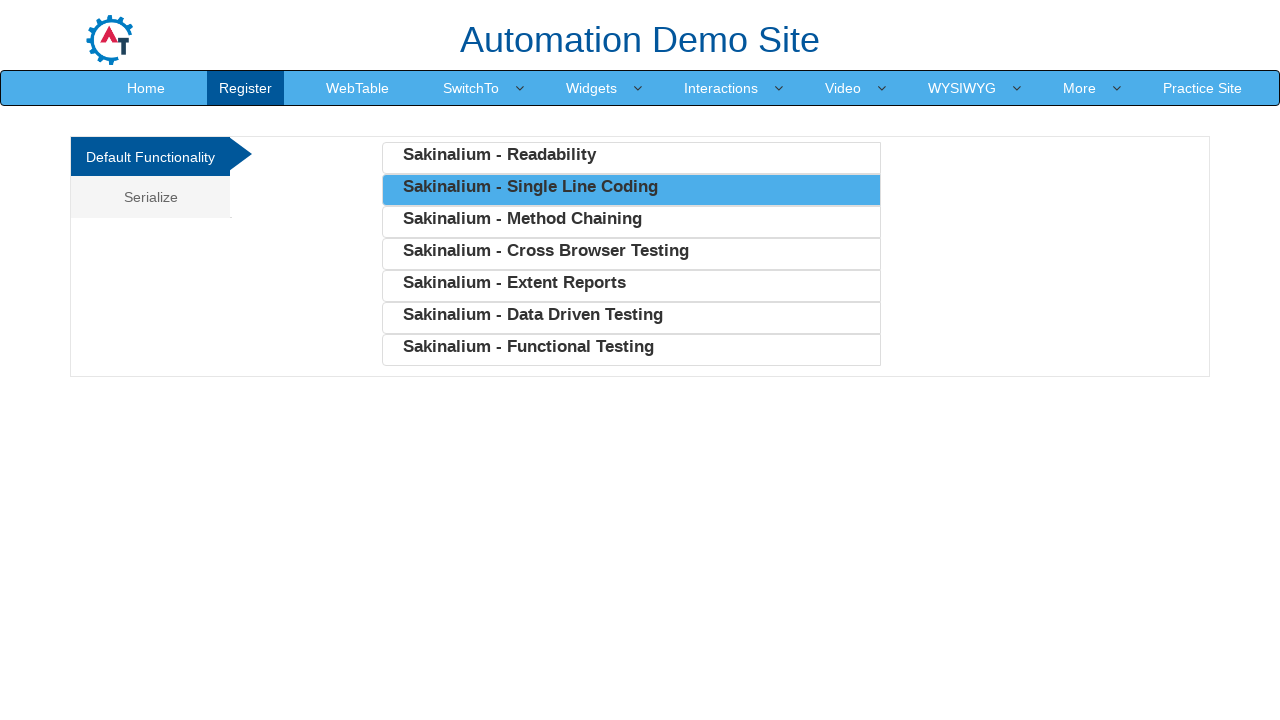

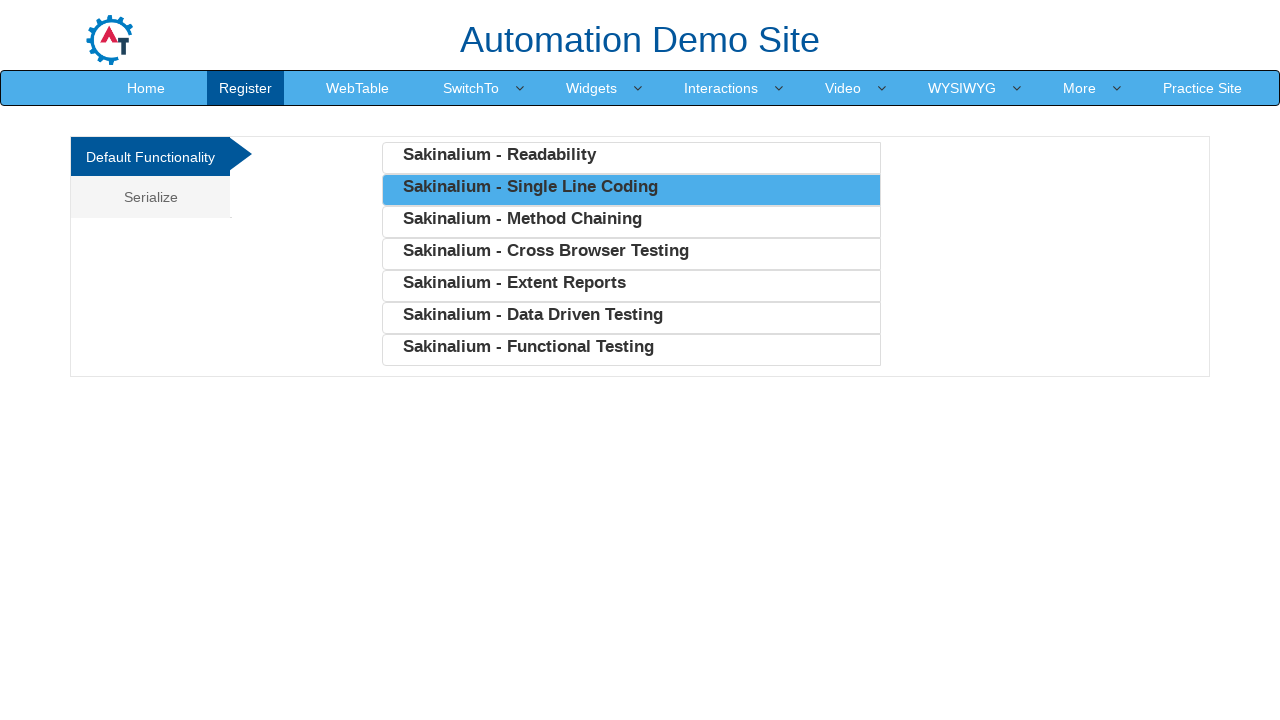